Tests sorting the Due column in descending order by clicking the column header twice and verifying the values are sorted in reverse order

Starting URL: http://the-internet.herokuapp.com/tables

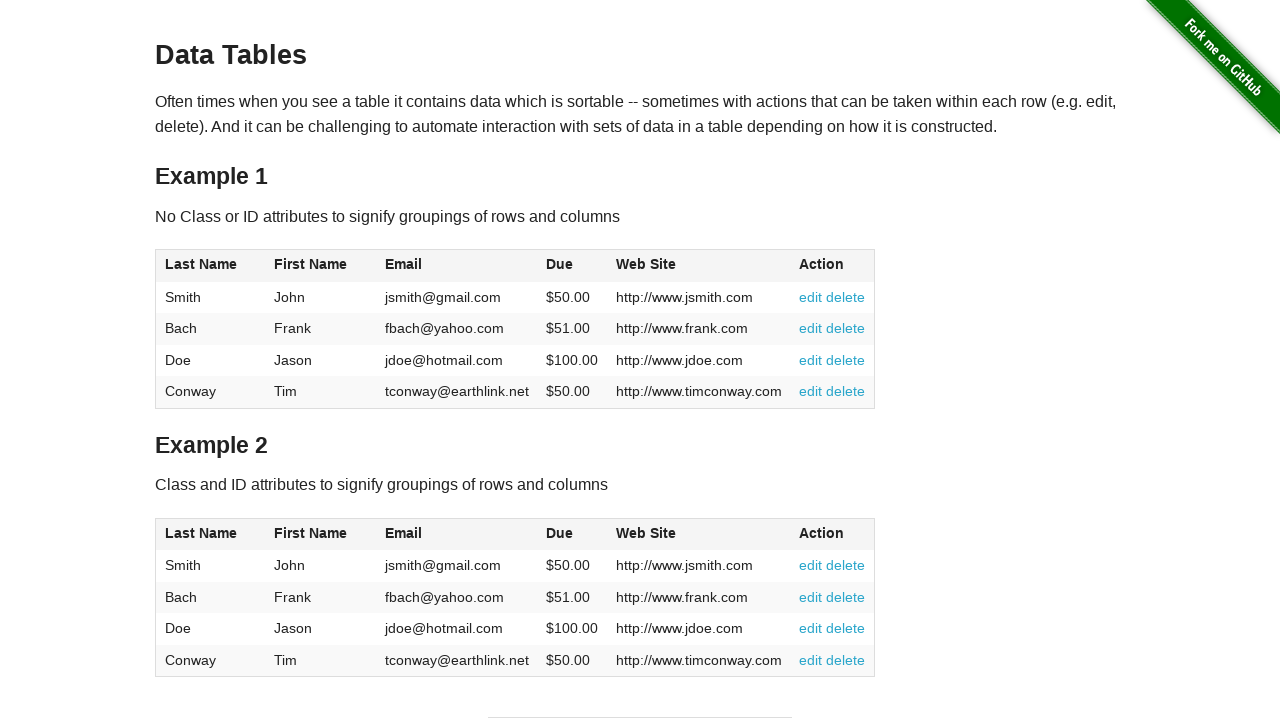

Clicked Due column header first time for ascending sort at (572, 266) on #table1 thead tr th:nth-child(4)
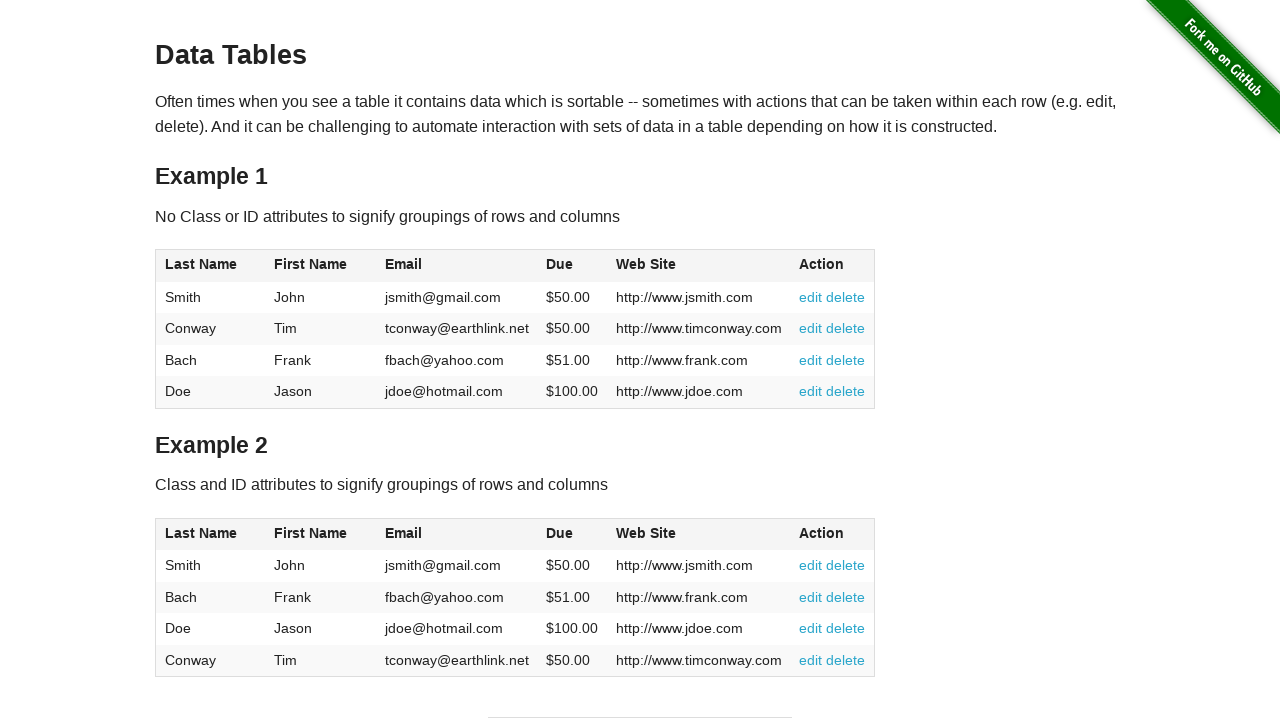

Clicked Due column header second time for descending sort at (572, 266) on #table1 thead tr th:nth-child(4)
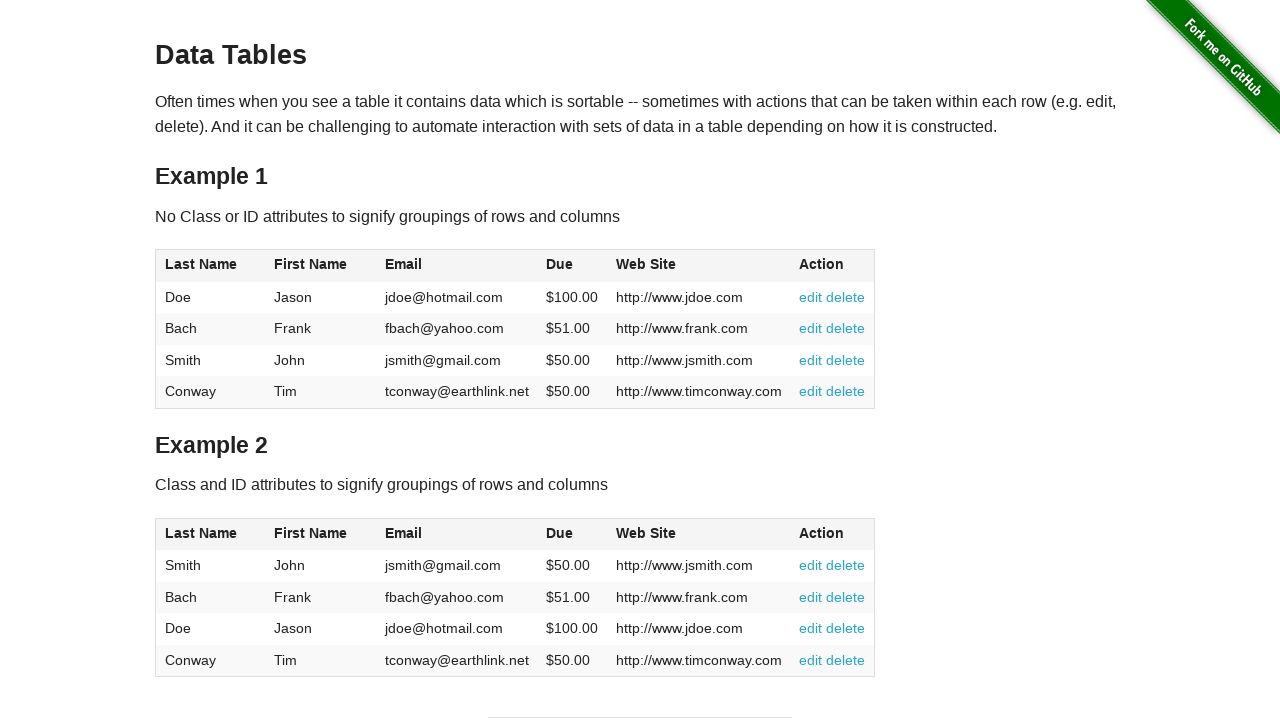

Table sorted in descending order by Due column
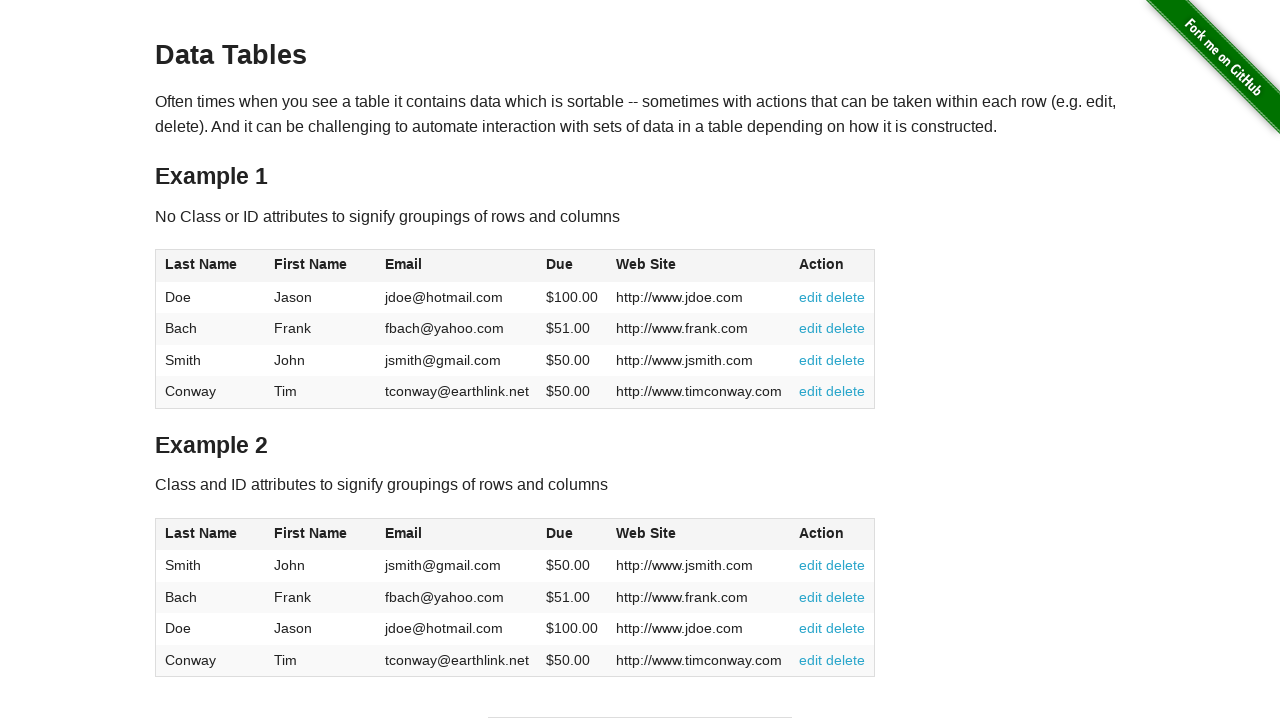

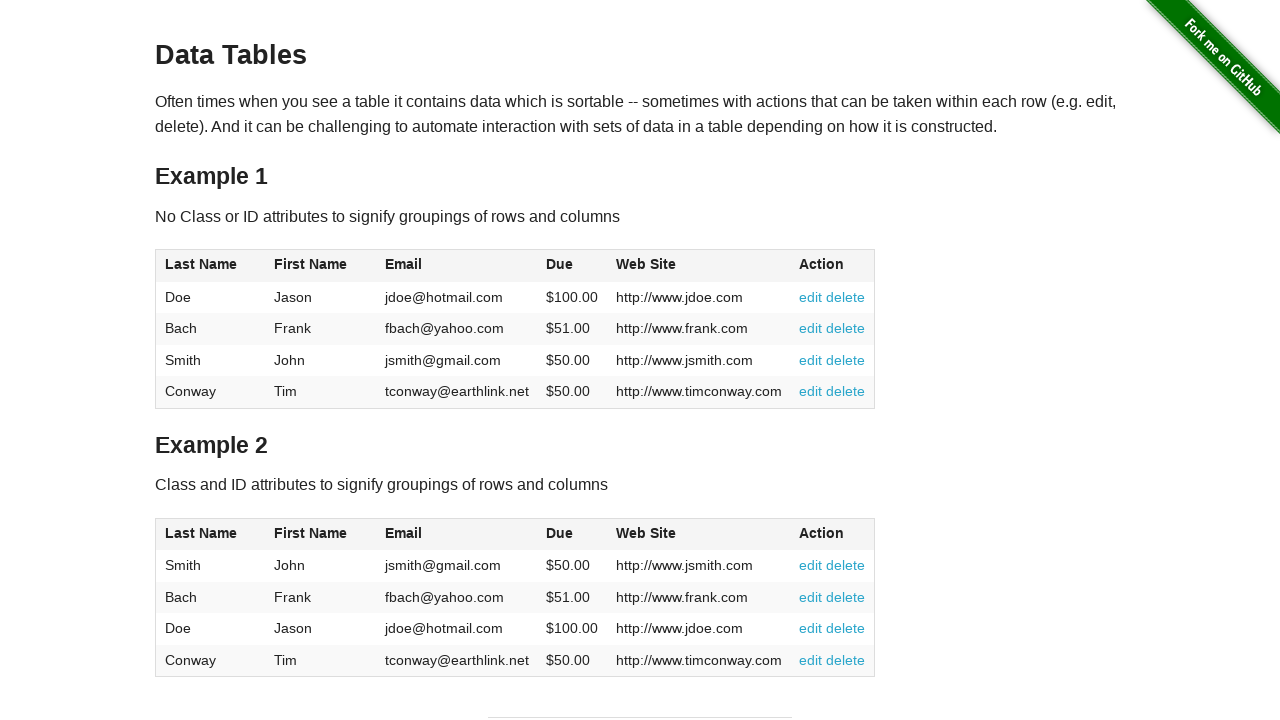